Tests toggling a todo item's completion status by clicking the checkbox twice - once to complete and once to uncomplete.

Starting URL: https://demo.playwright.dev/todomvc/

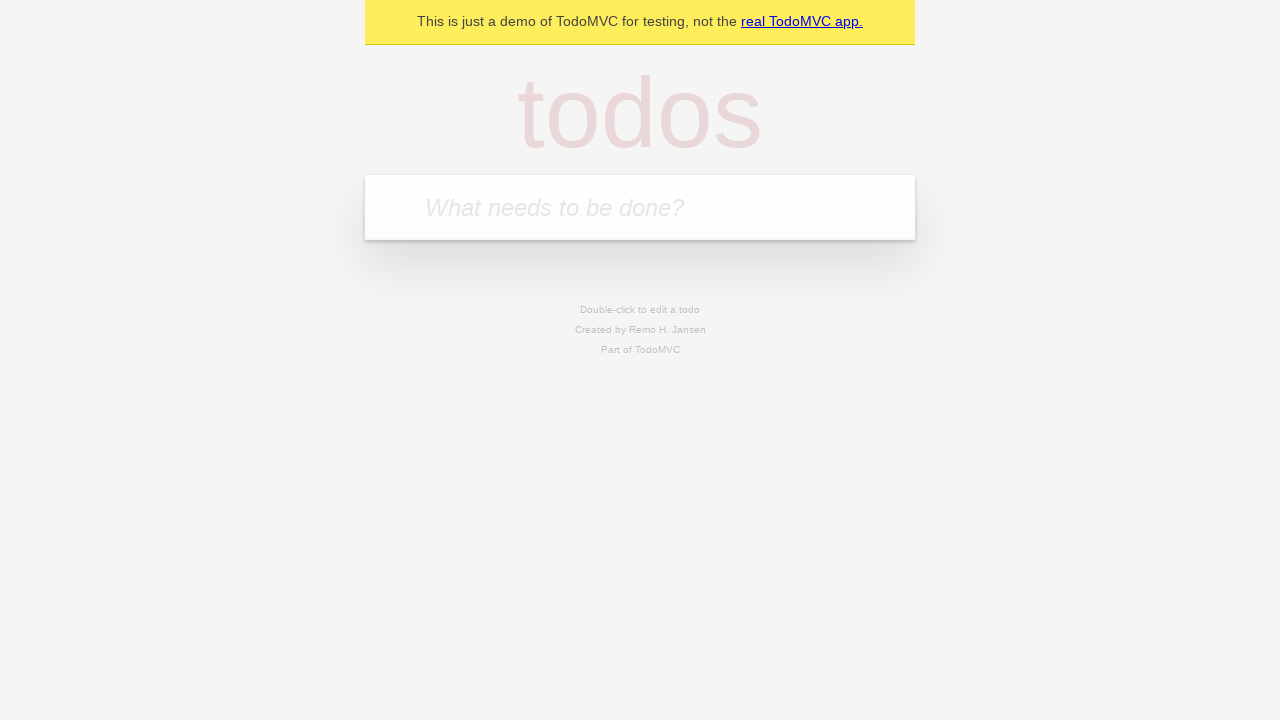

Filled todo input with 'Make dinner' on internal:attr=[placeholder="What needs to be done?"i]
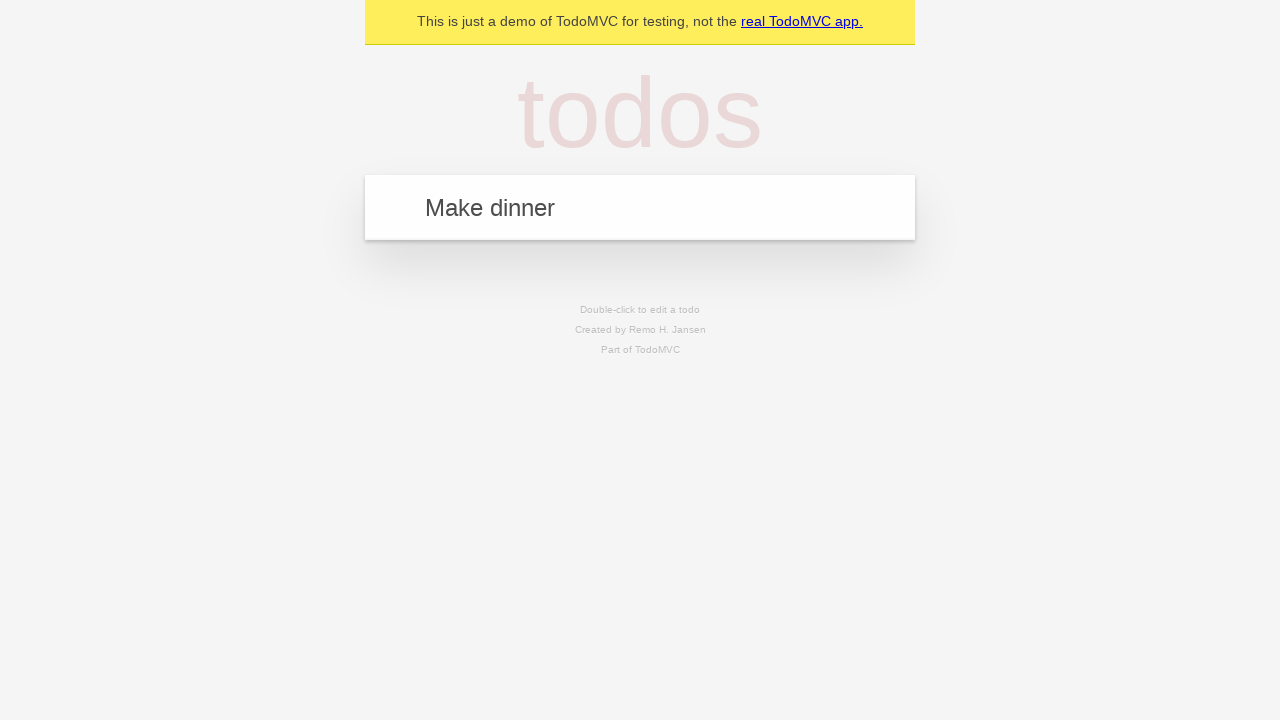

Pressed Enter to add todo item on internal:attr=[placeholder="What needs to be done?"i]
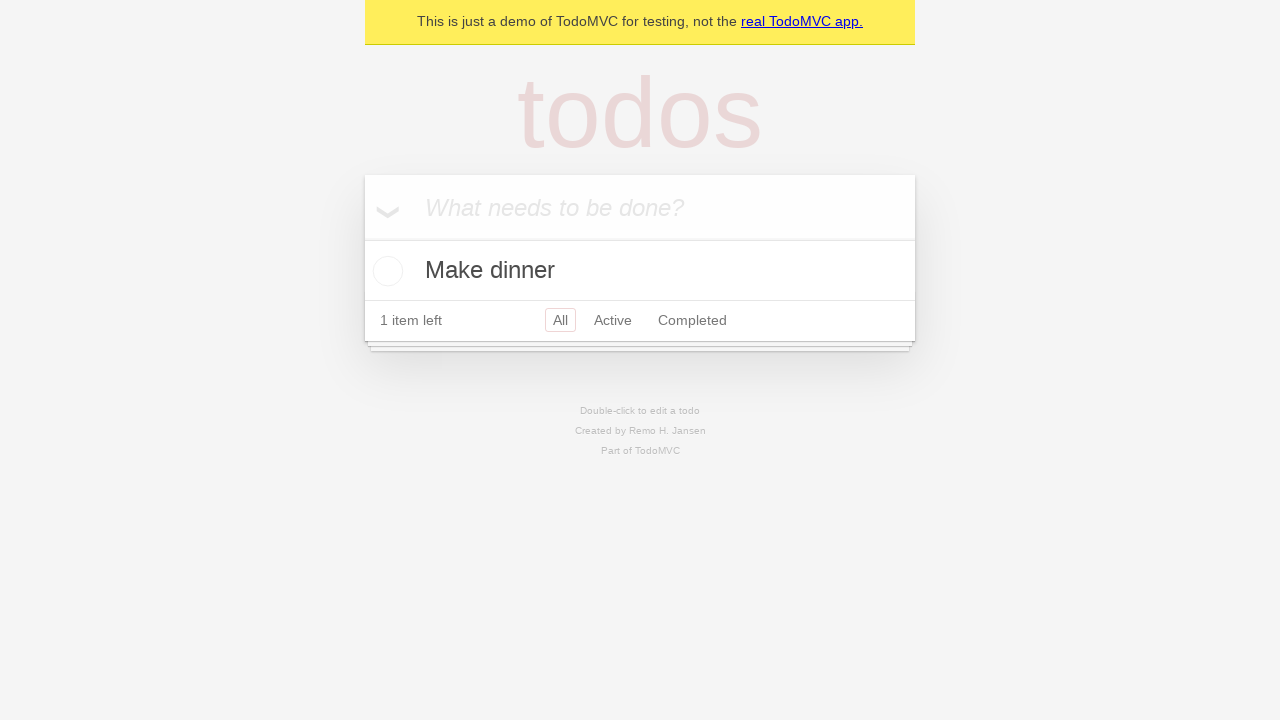

Located the todo checkbox
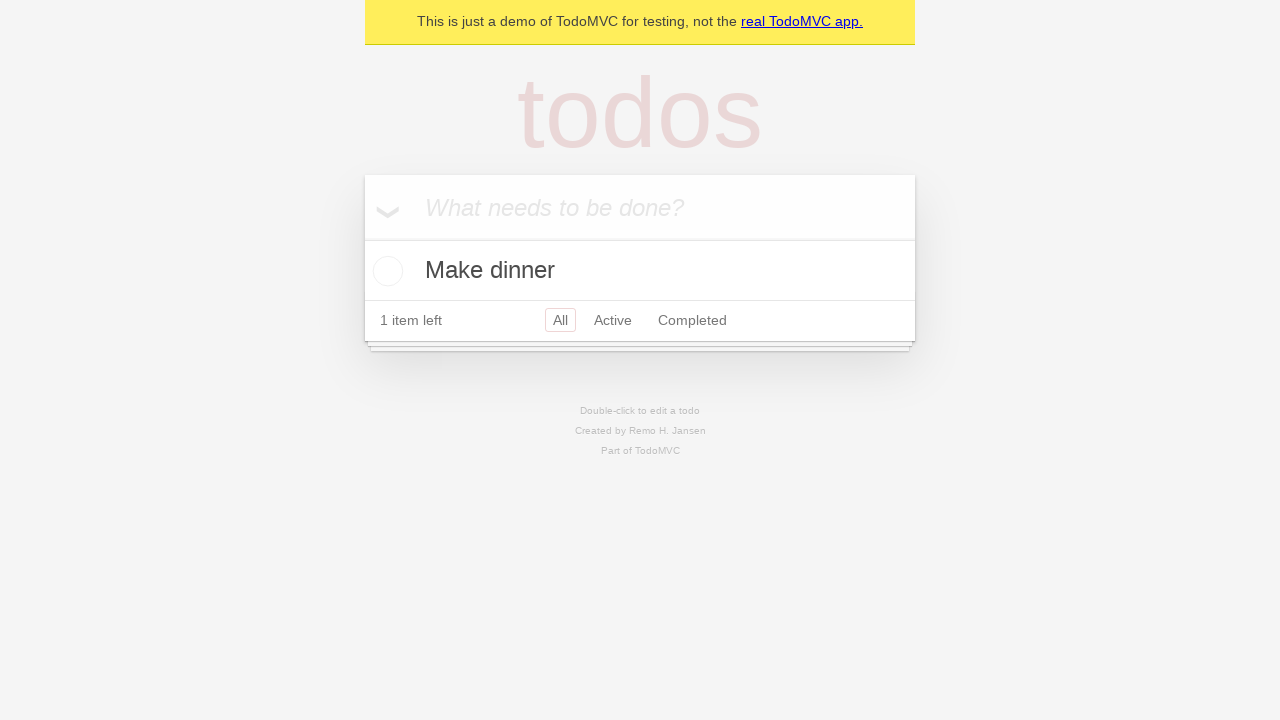

Clicked checkbox to mark todo as complete at (385, 271) on internal:role=listitem >> nth=0 >> internal:role=checkbox[name="Toggle Todo"i]
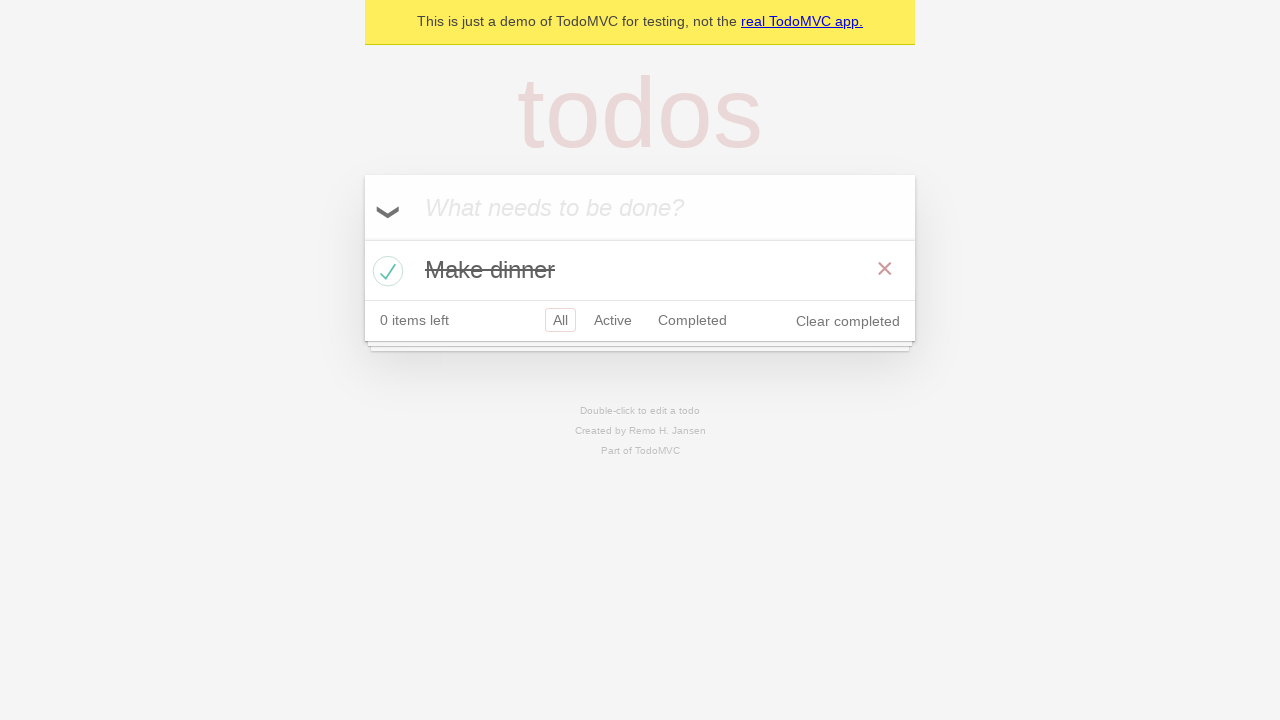

Clicked checkbox again to mark todo as incomplete at (385, 271) on internal:role=listitem >> nth=0 >> internal:role=checkbox[name="Toggle Todo"i]
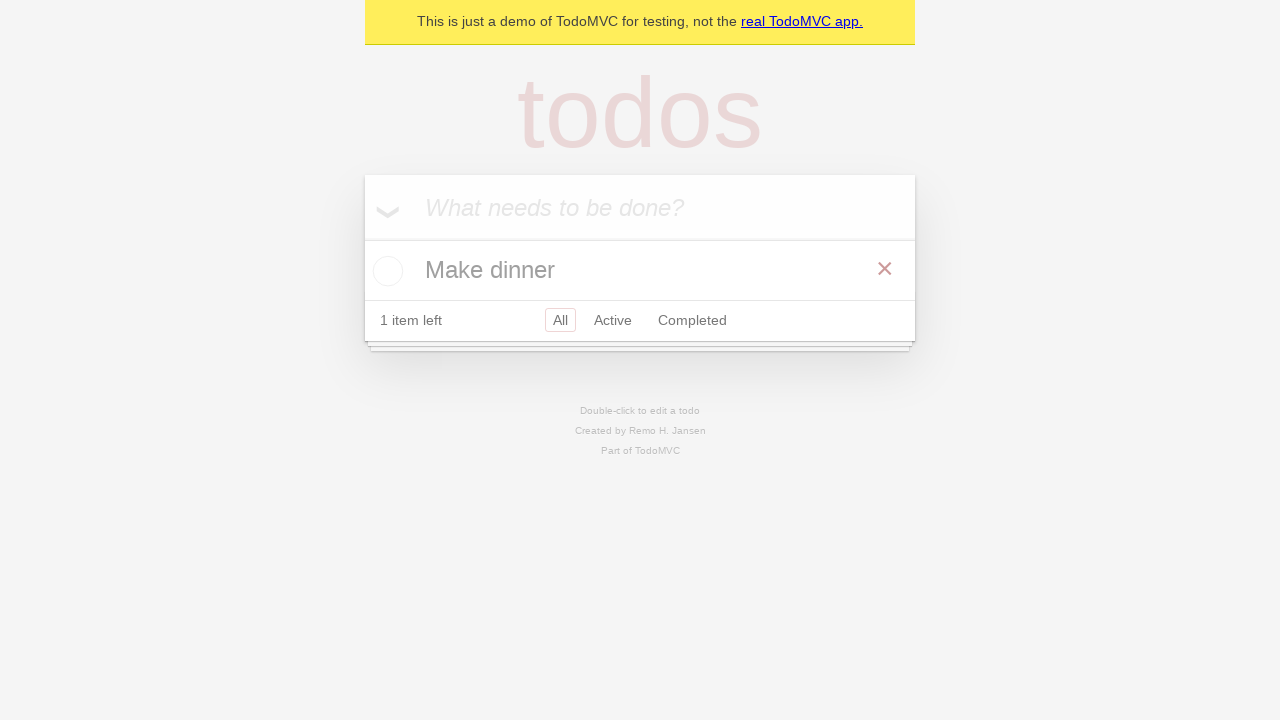

Waited 500ms for toggle to complete
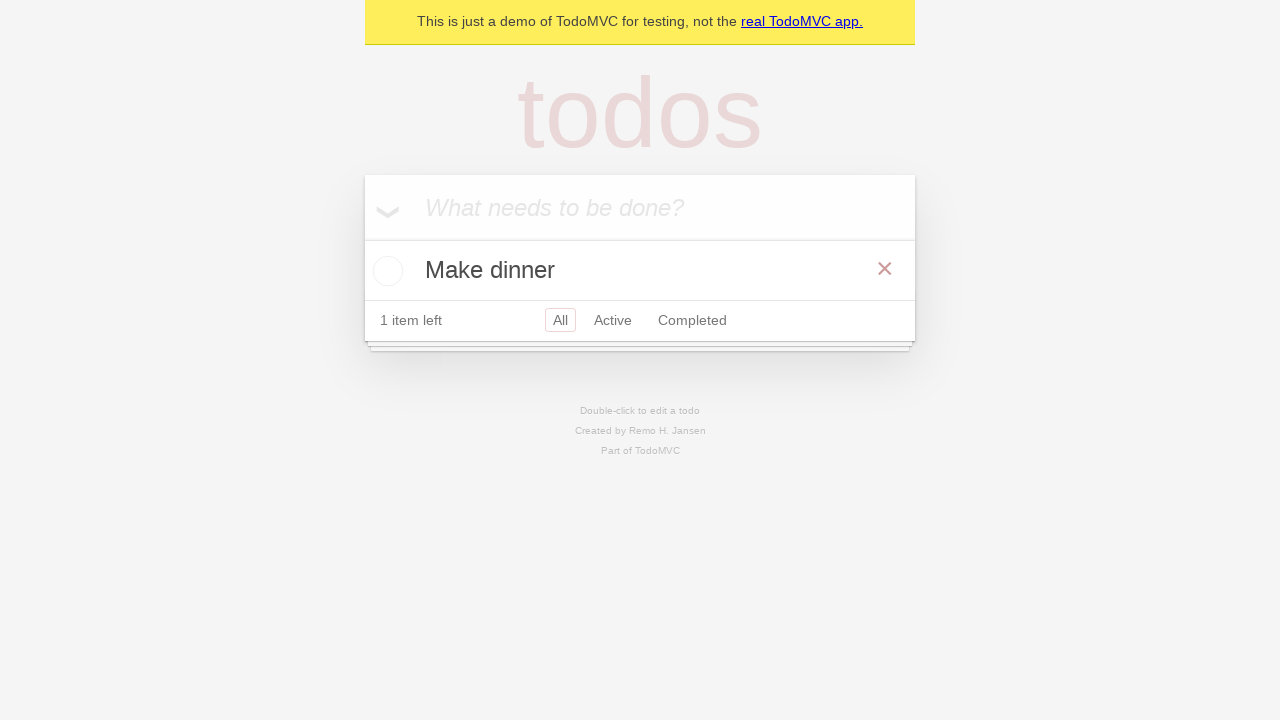

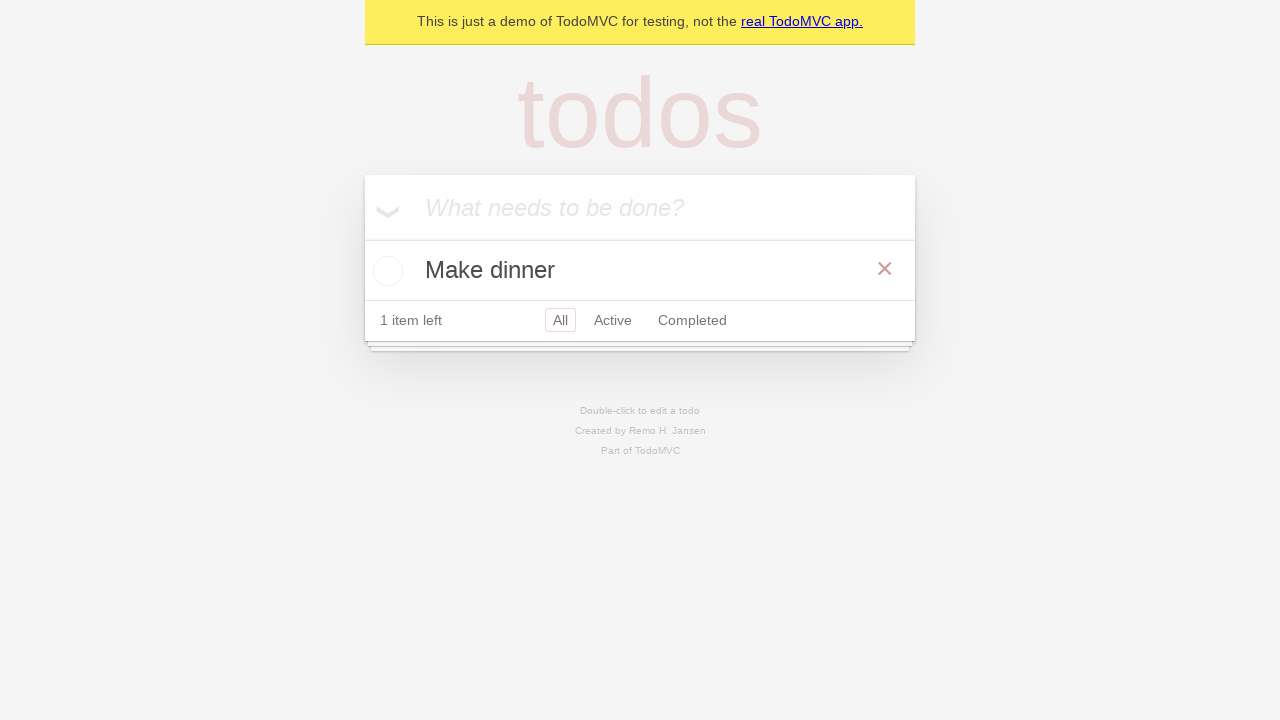